Tests scrolling functionality and table data validation by scrolling to a fixed header table, calculating the sum of values in the 4th column, and verifying it matches the displayed total

Starting URL: https://rahulshettyacademy.com/AutomationPractice/

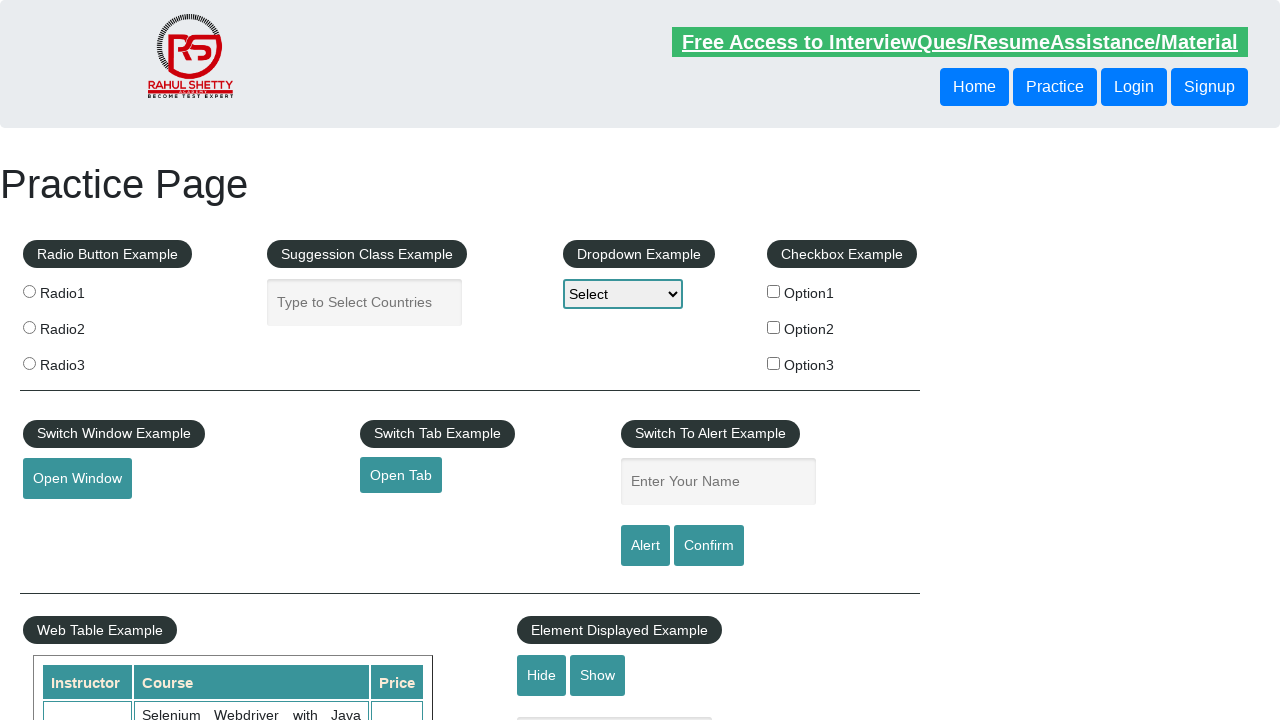

Scrolled main page down by 500 pixels
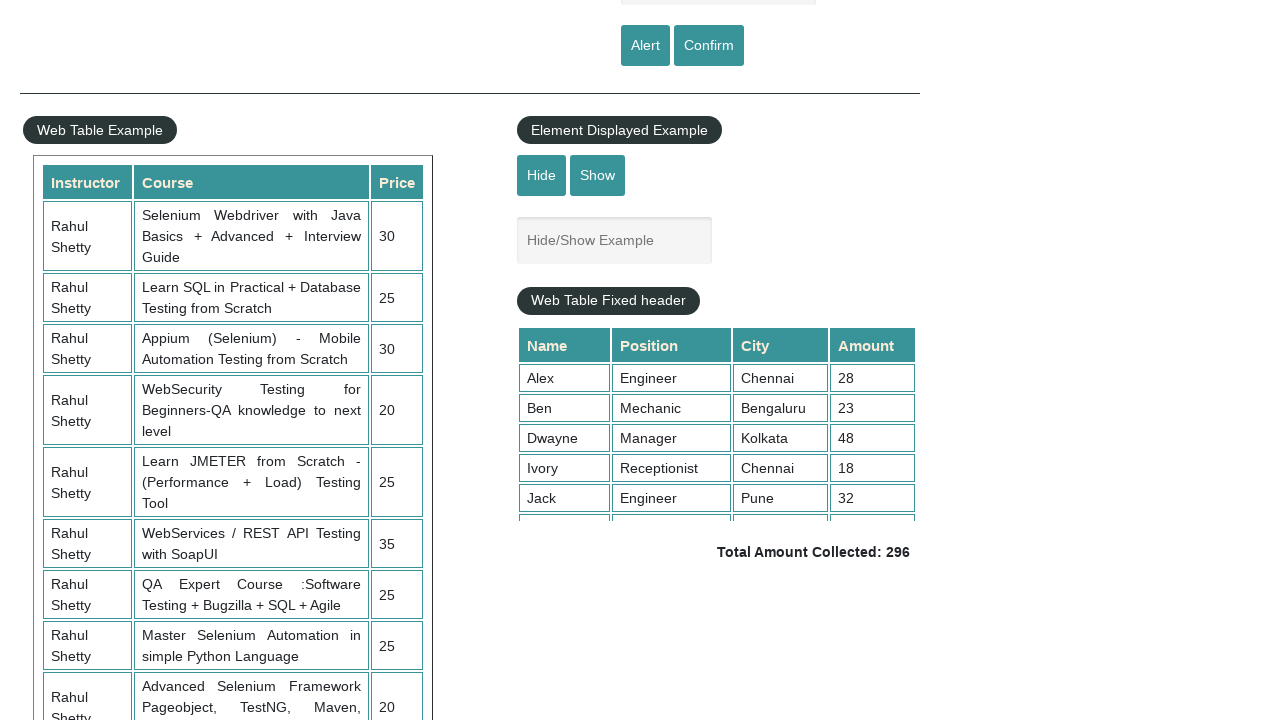

Scrolled fixed header table to position 5000
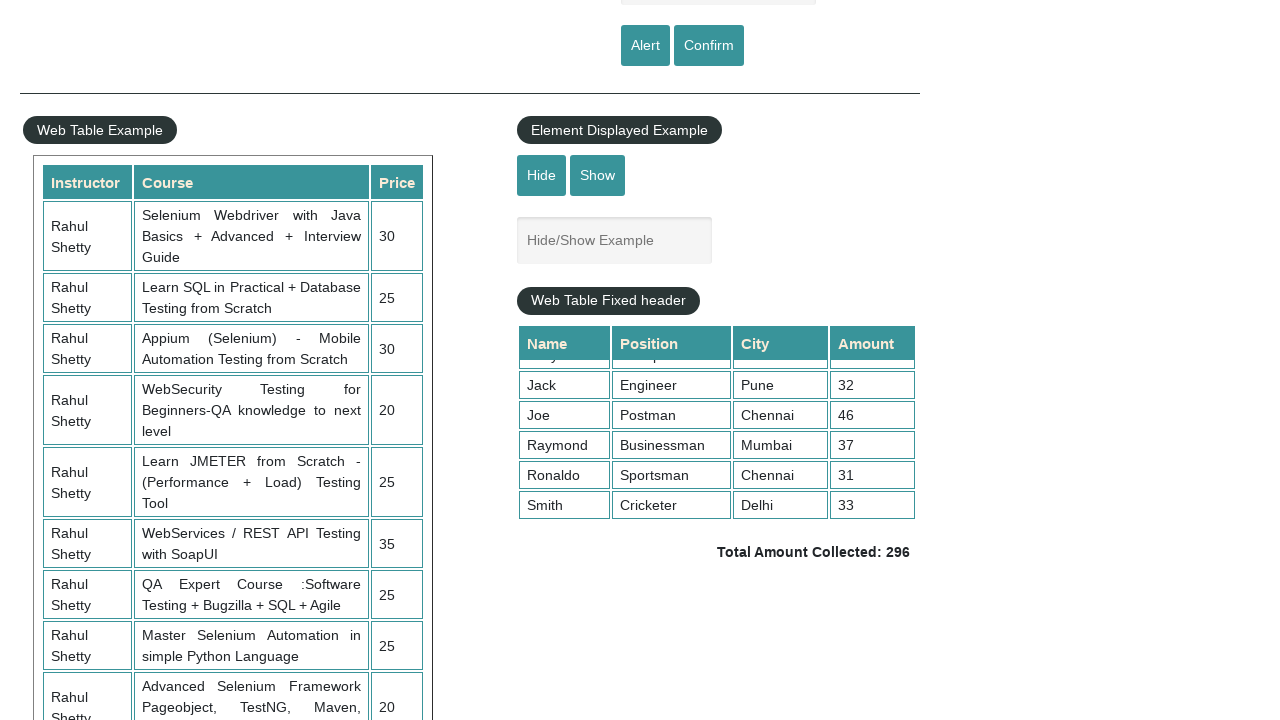

Retrieved all values from 4th column of fixed header table
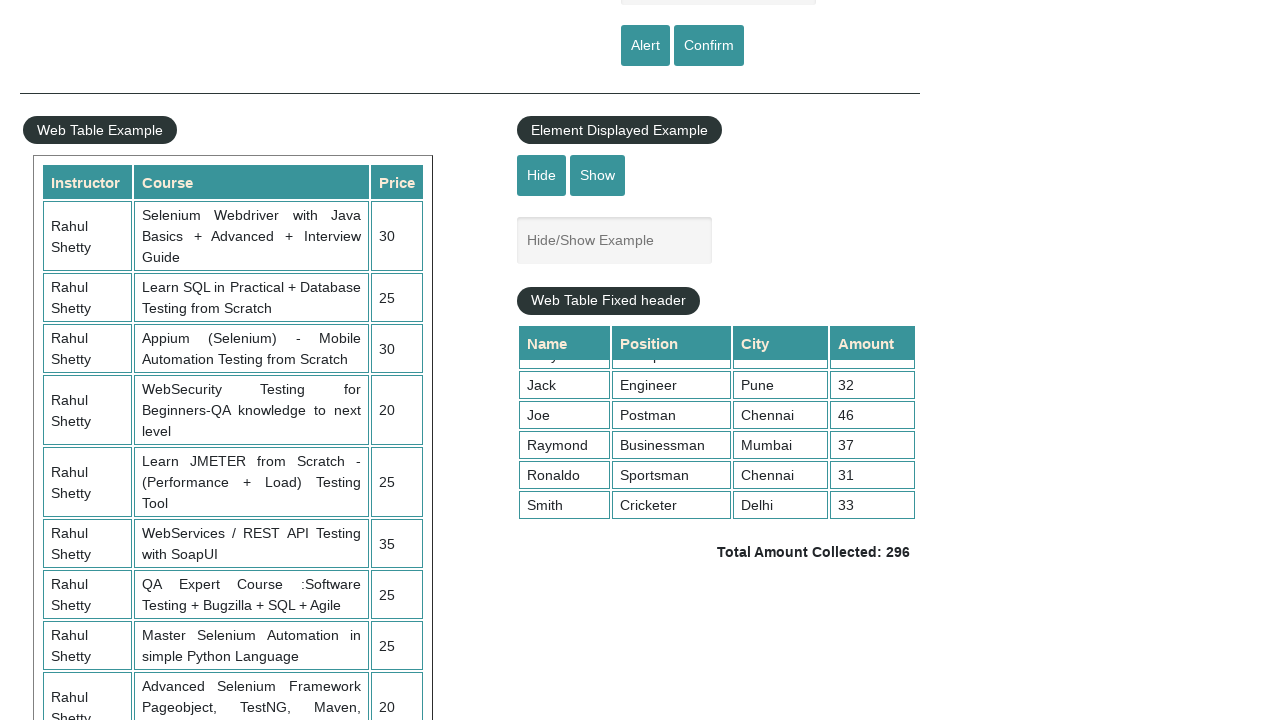

Calculated sum of 4th column values: 296
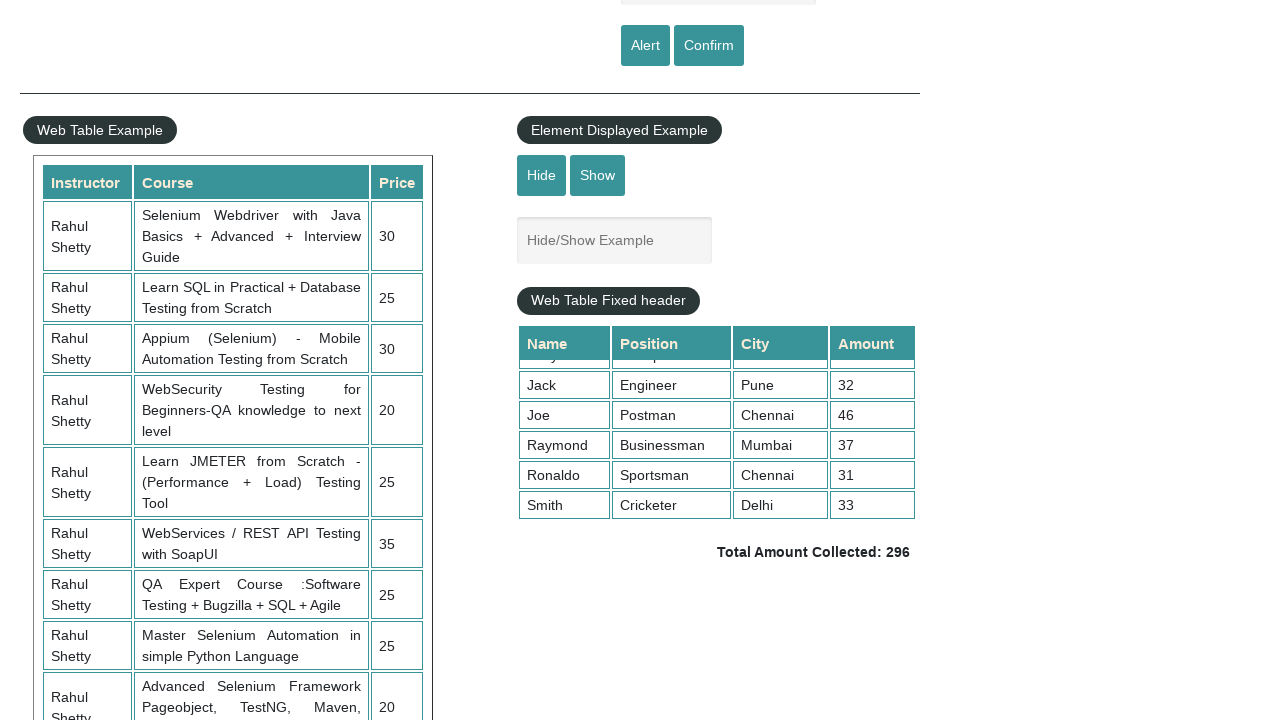

Retrieved displayed total amount text
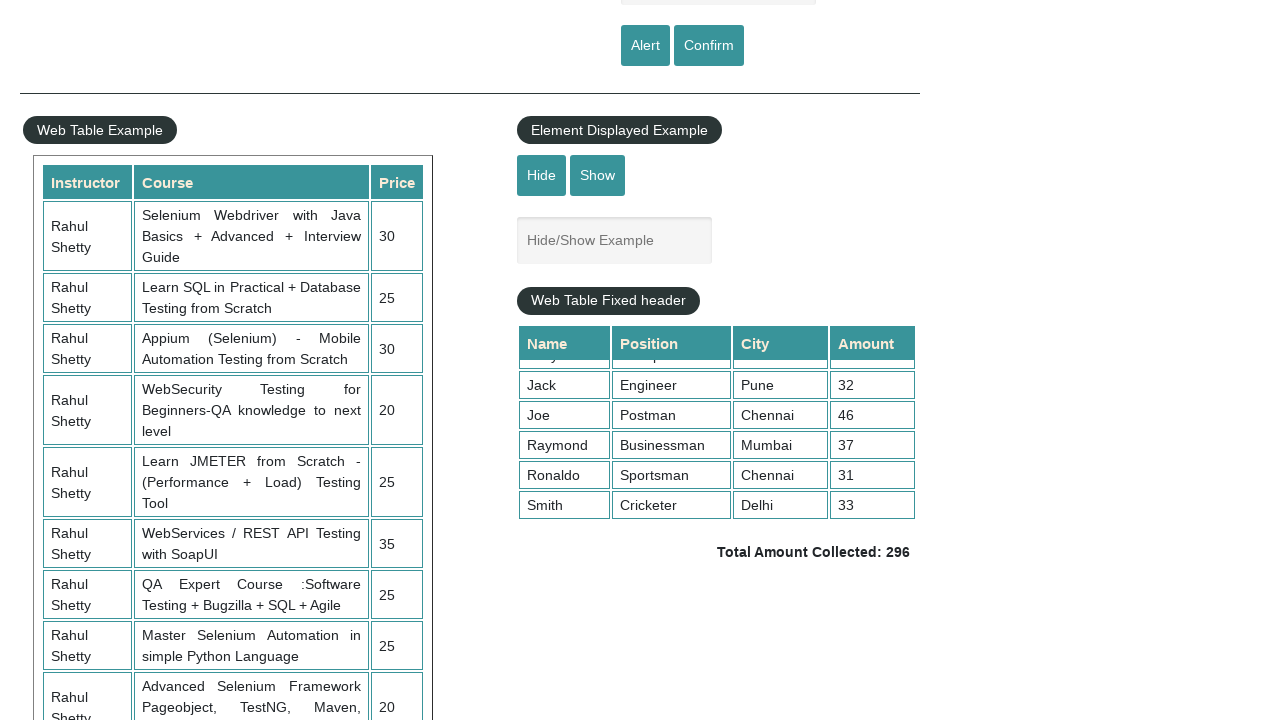

Parsed displayed sum from total amount: 296
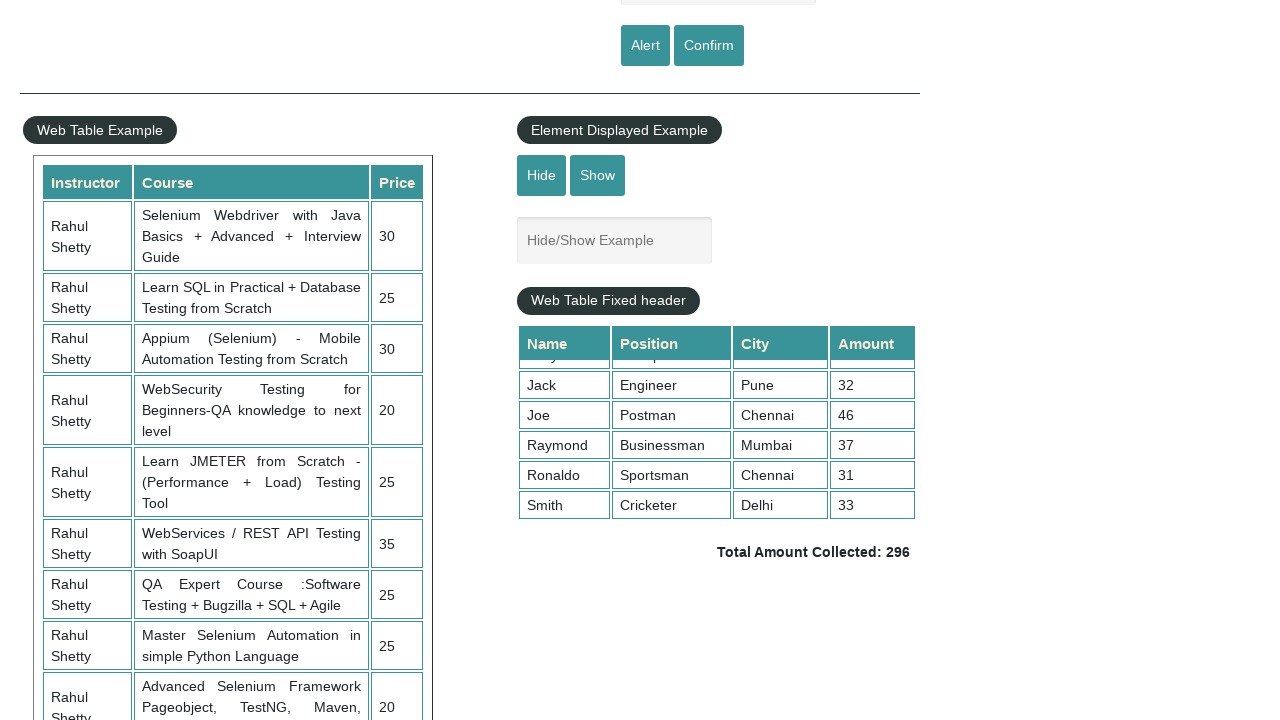

Verified calculated sum (296) matches displayed sum (296)
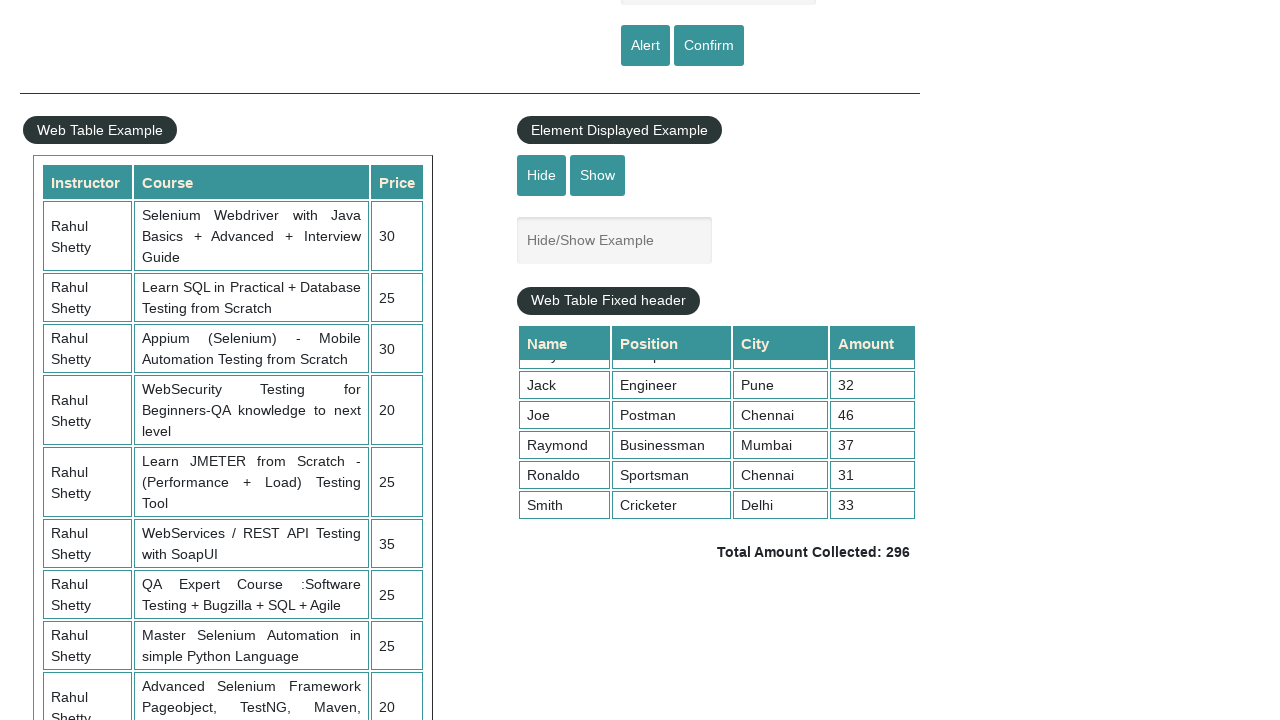

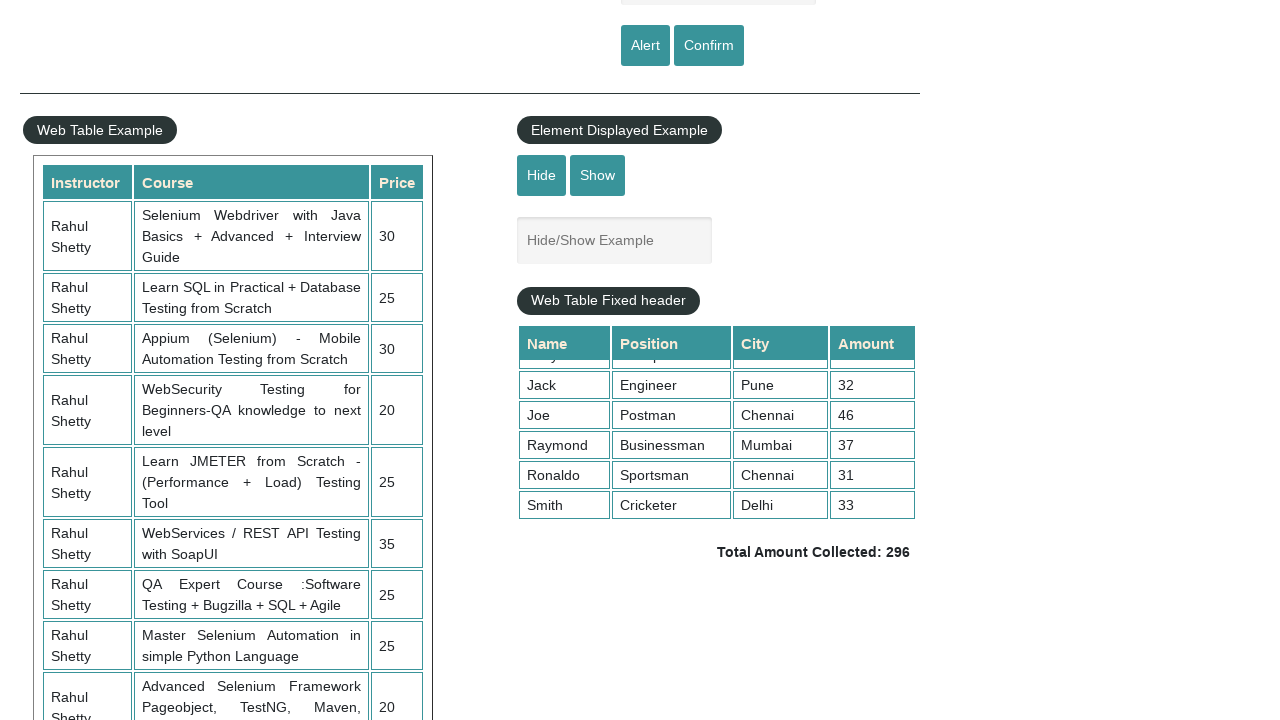